Tests that the error message can be dismissed by clicking the X button after submitting an empty login form

Starting URL: https://www.saucedemo.com/

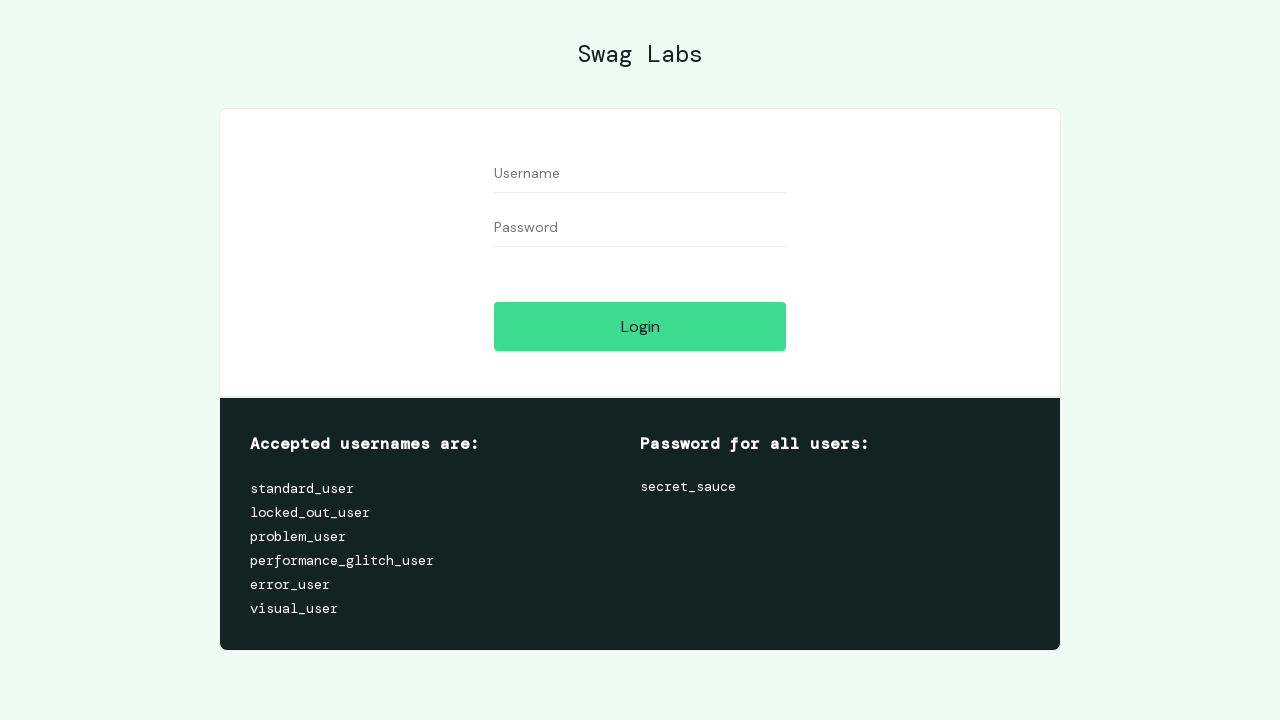

Navigated to Sauce Demo login page
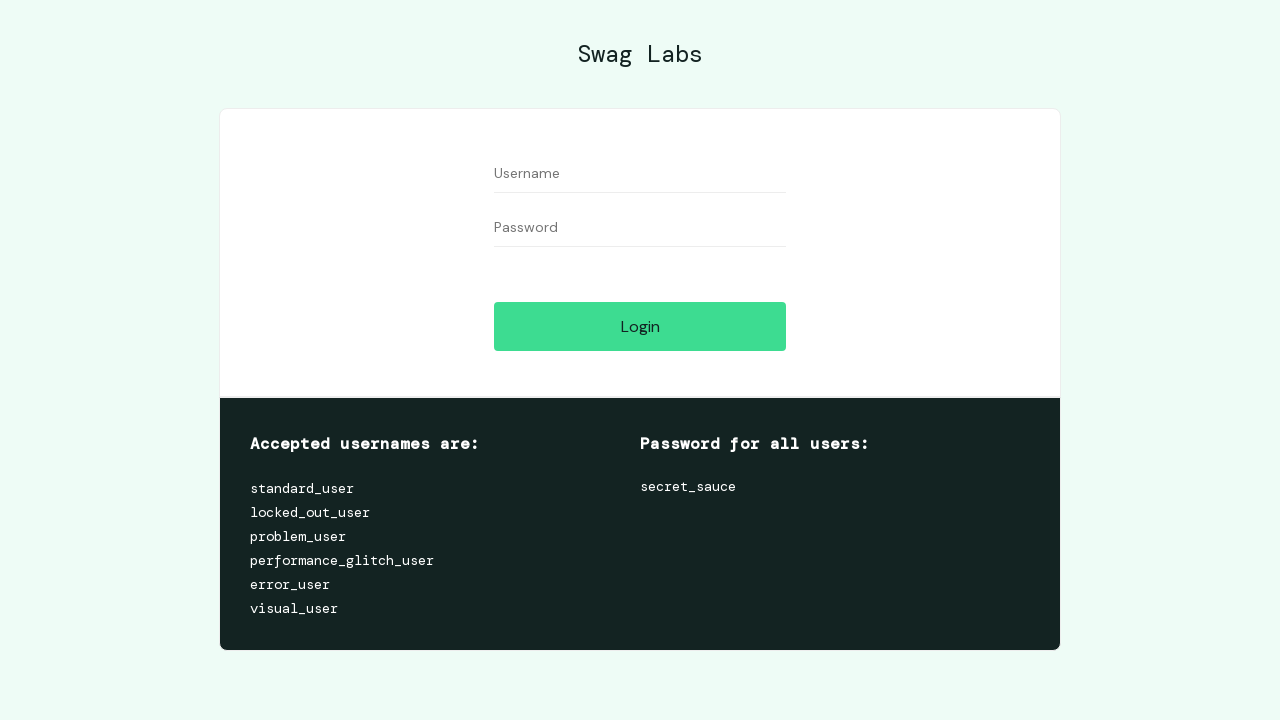

Left username field empty on #user-name
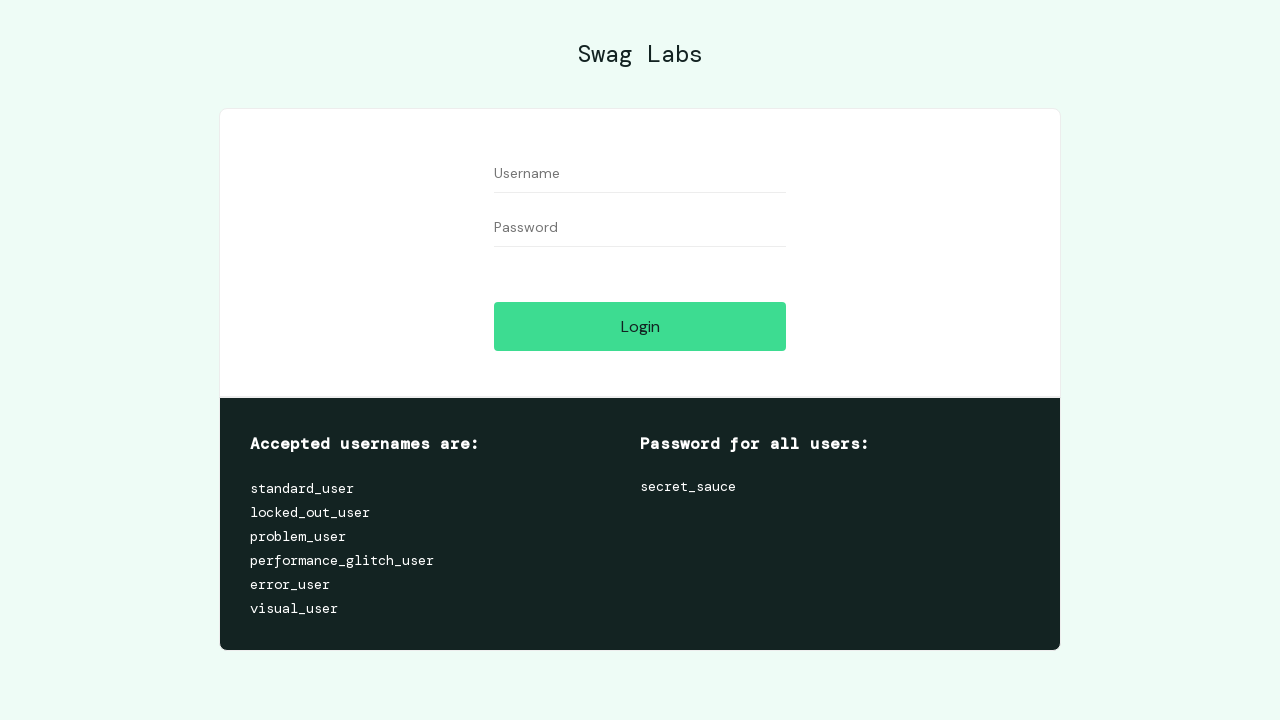

Left password field empty on #password
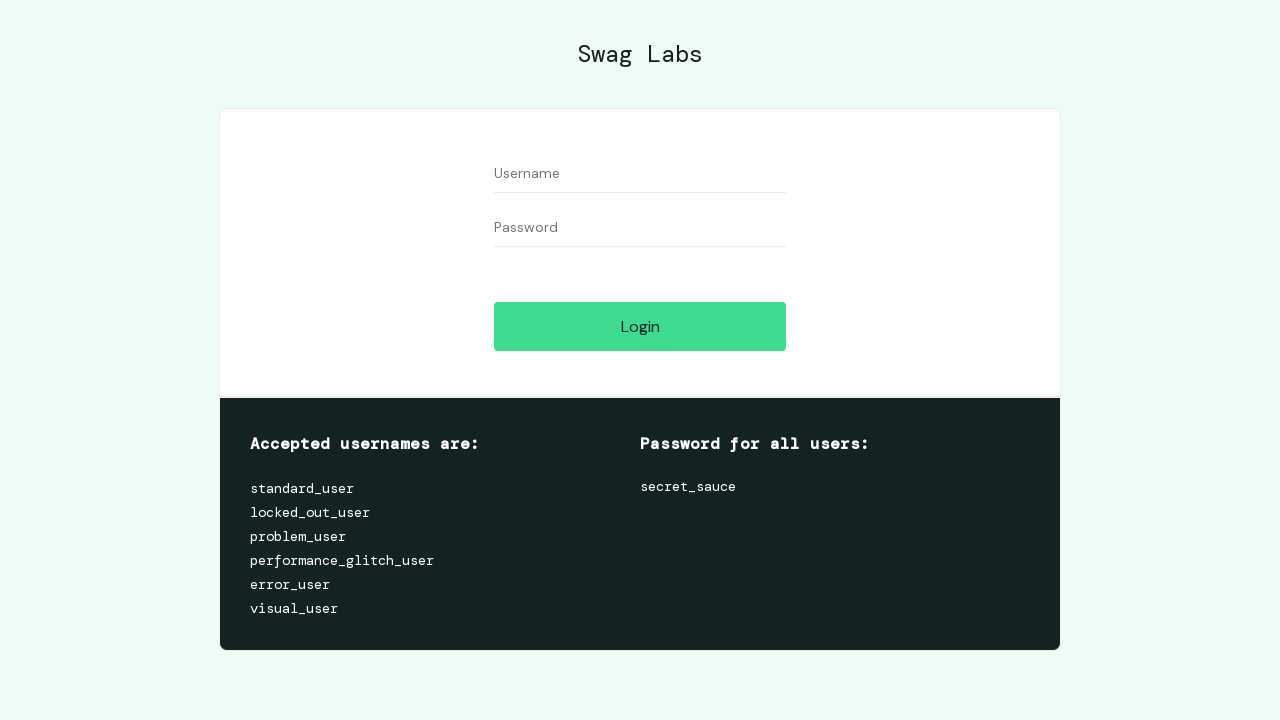

Clicked login button with empty credentials to trigger error at (640, 326) on #login-button
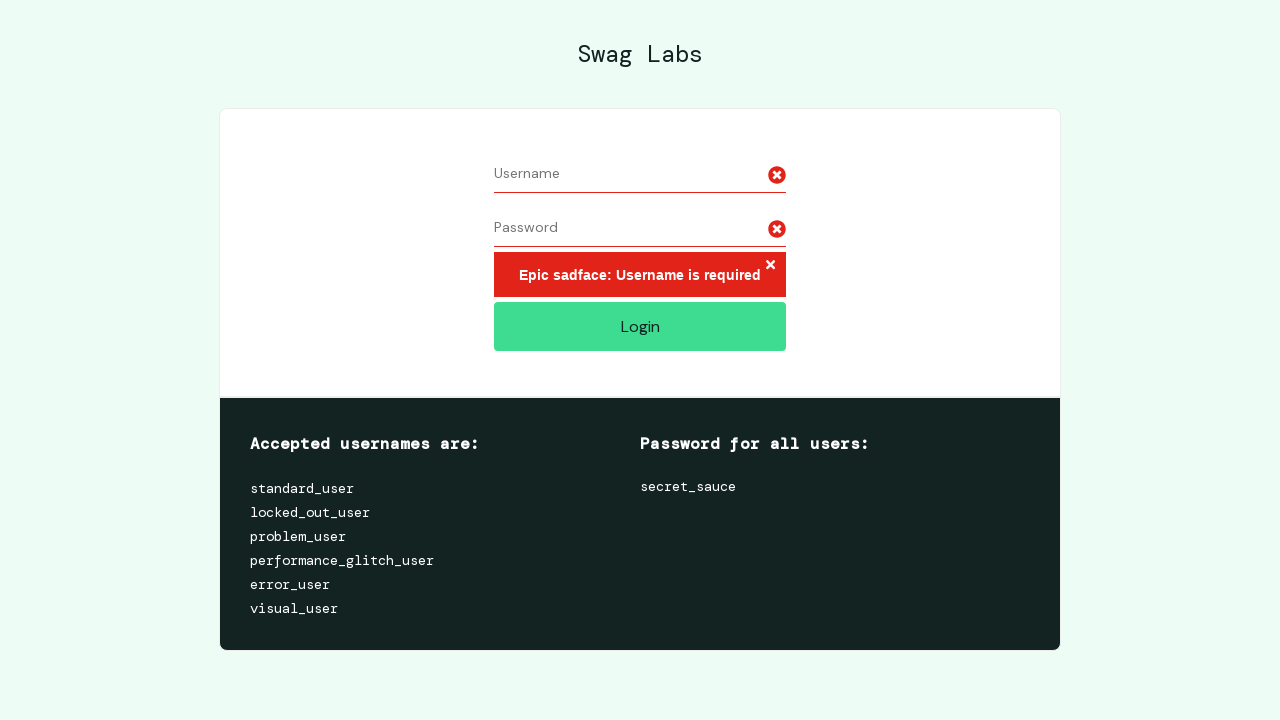

Error message container appeared
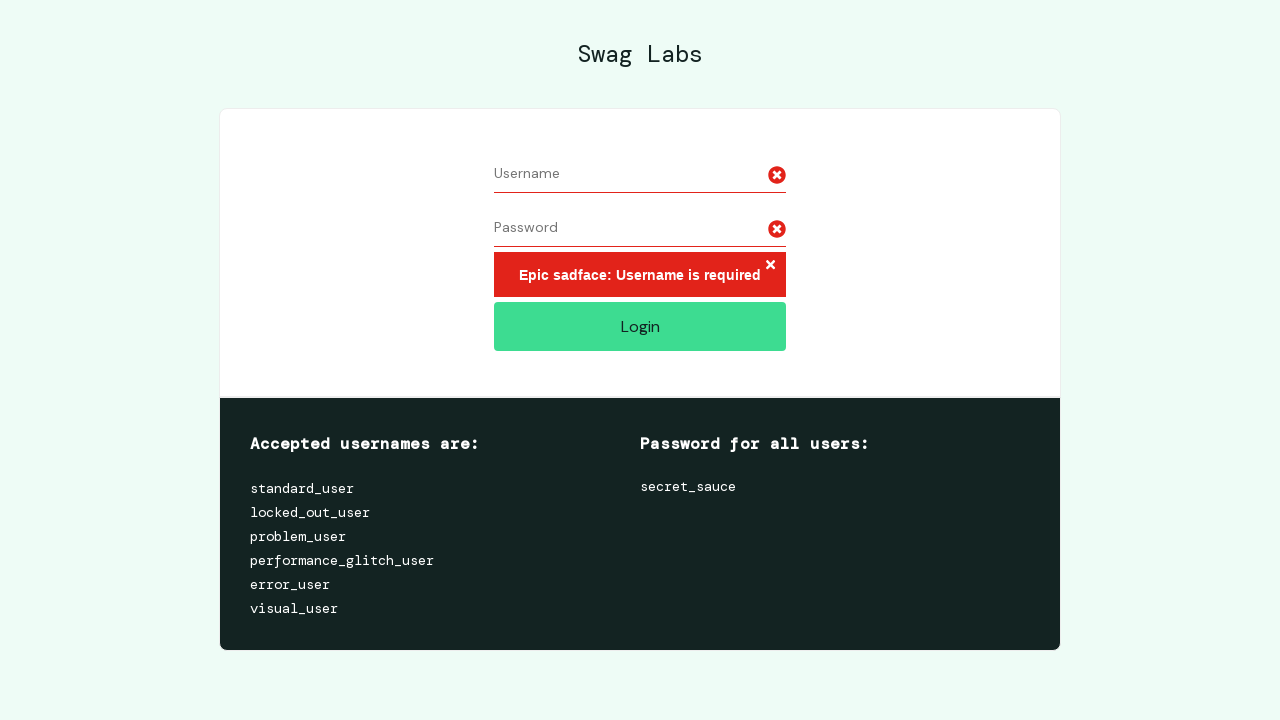

Clicked X button to dismiss error message at (770, 266) on button.error-button
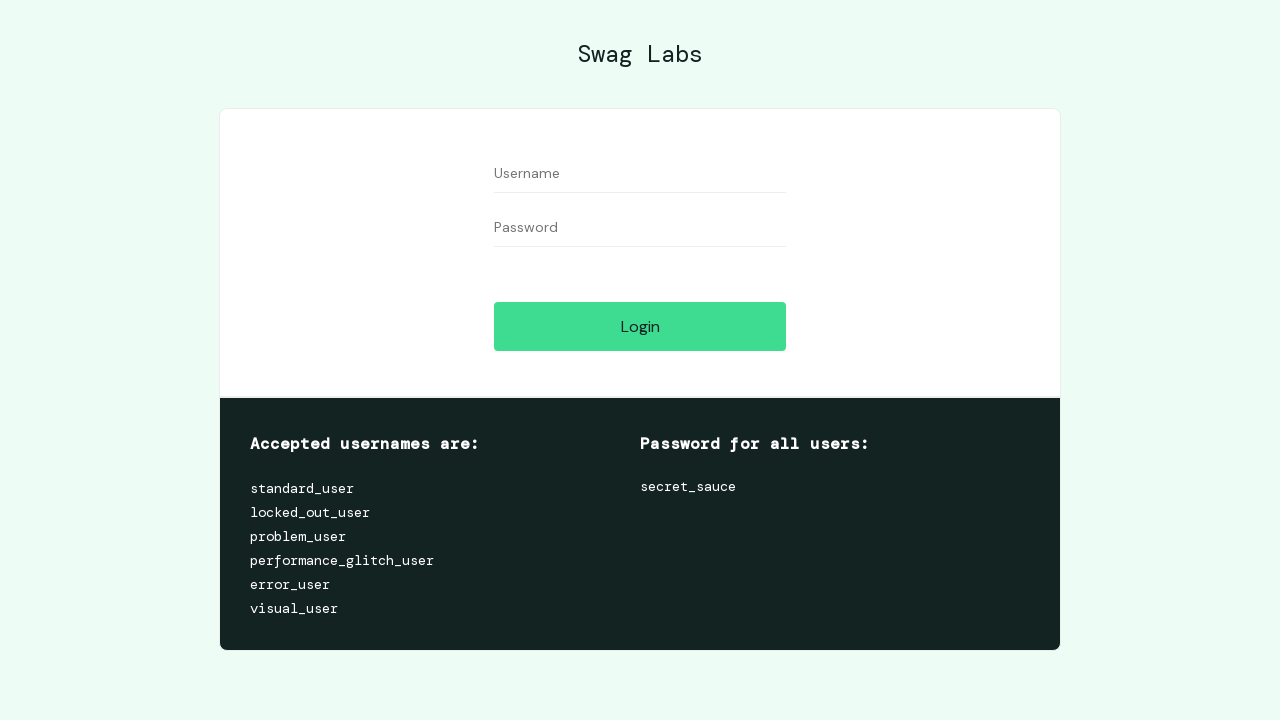

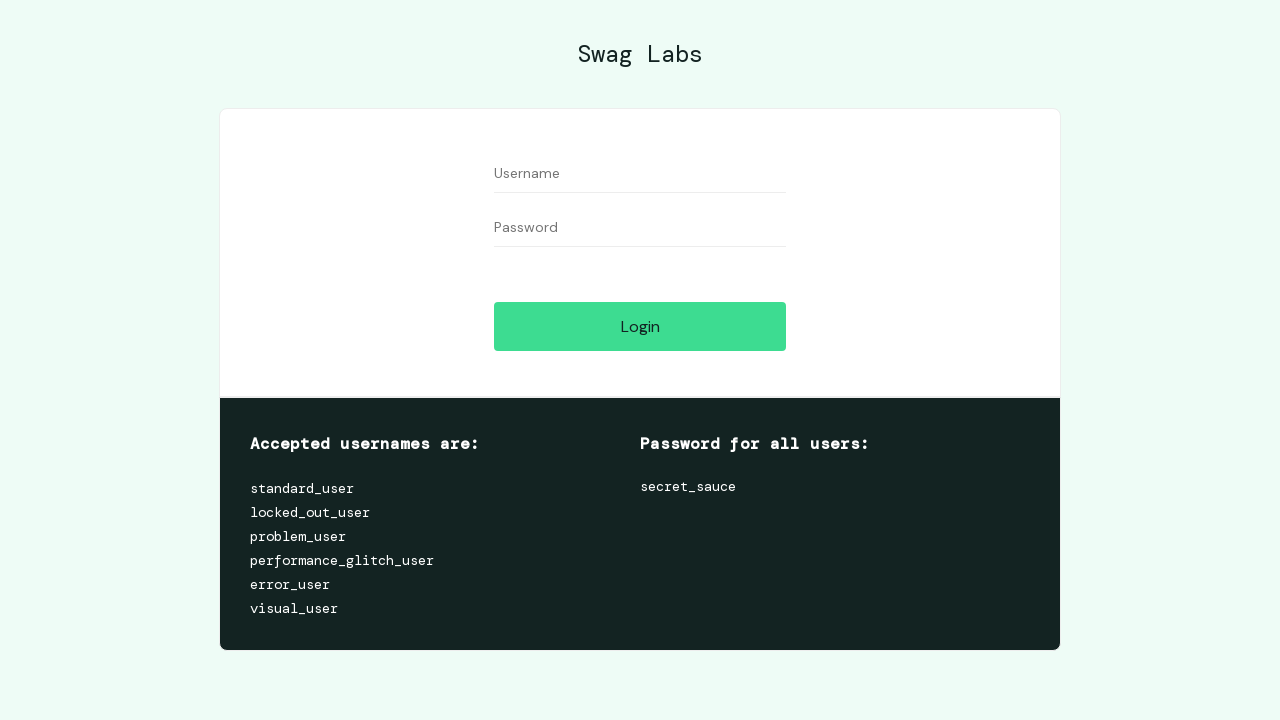